Navigates to an automation practice page and clicks on a link containing 'soapui' in its href

Starting URL: https://rahulshettyacademy.com/AutomationPractice/

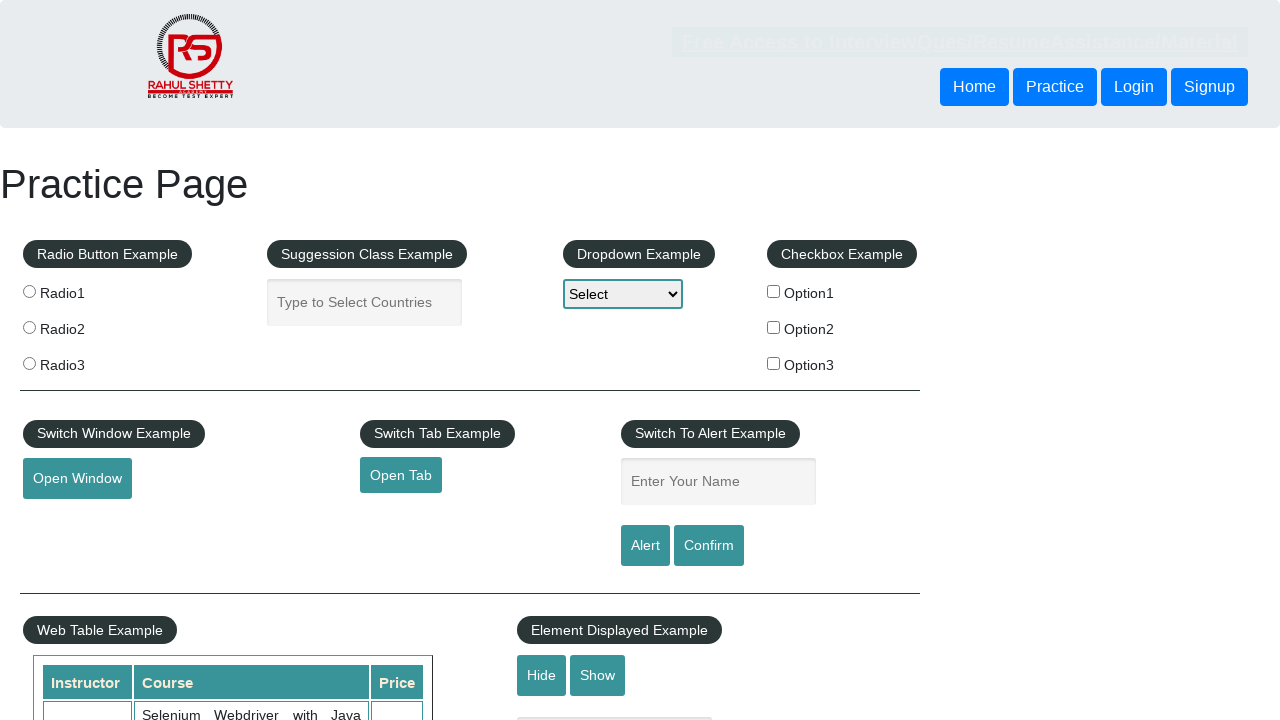

Navigated to automation practice page
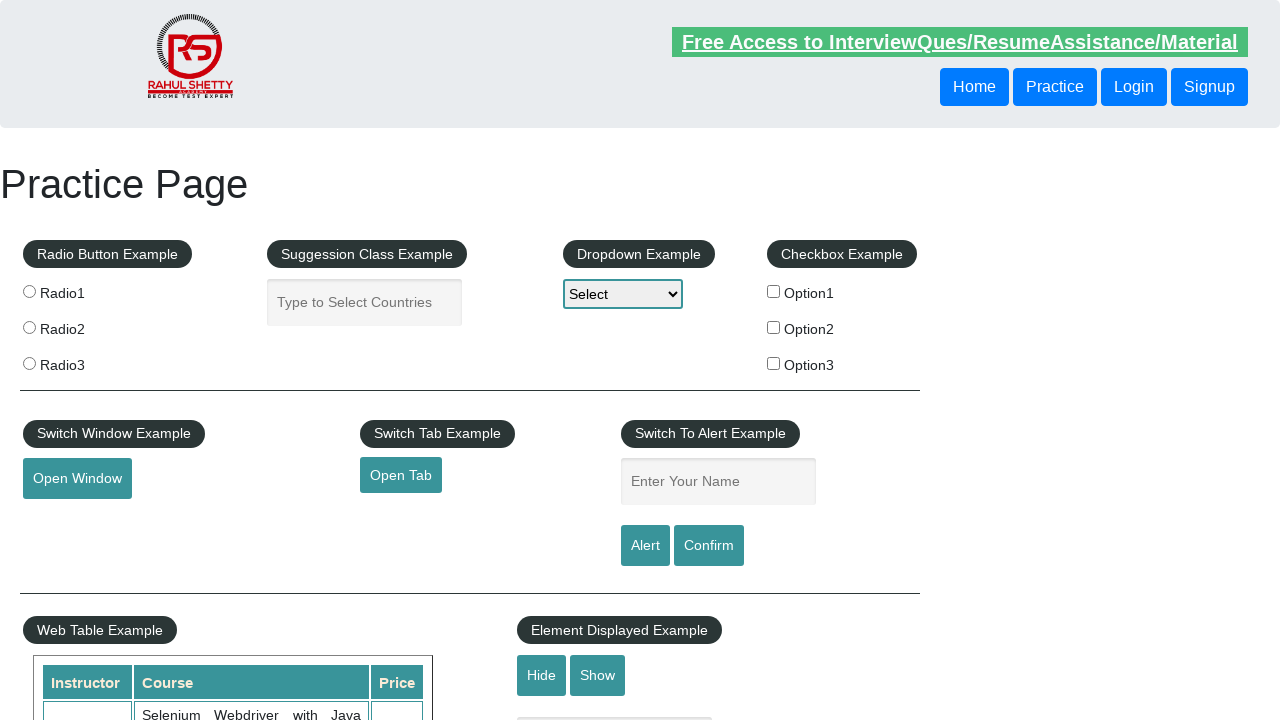

Clicked on link containing 'soapui' in href at (62, 550) on a[href*='soapui']
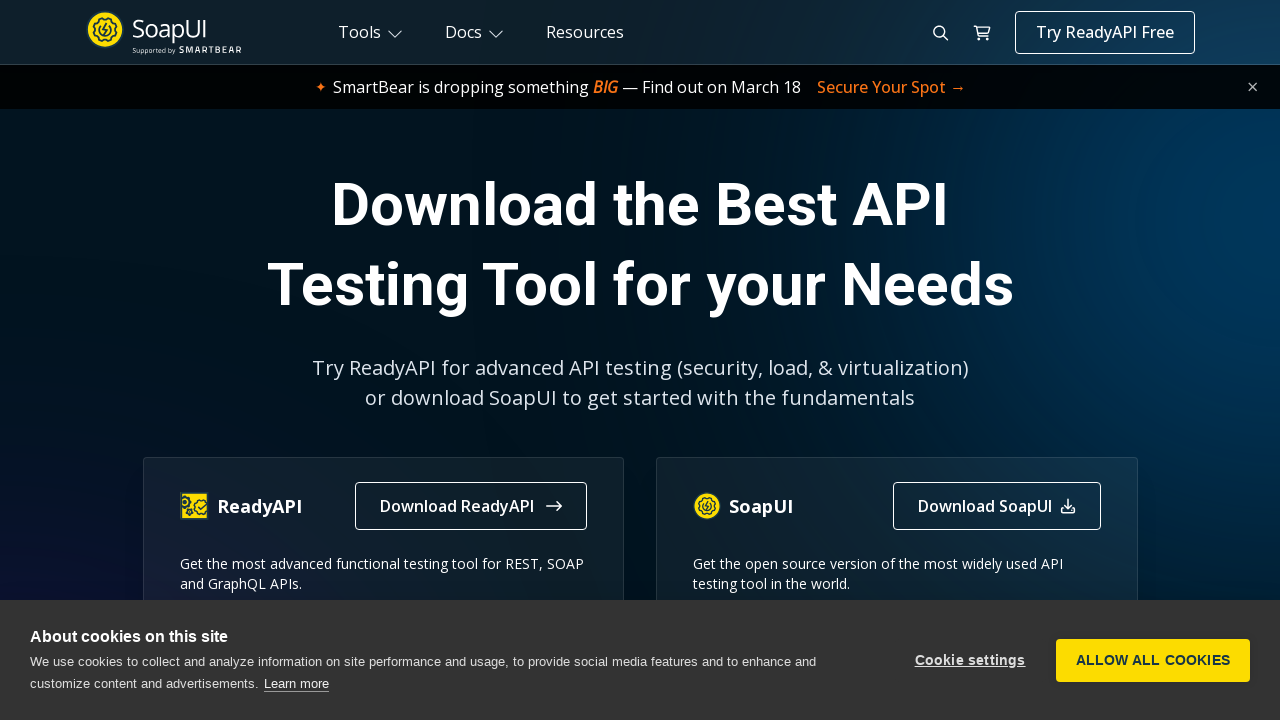

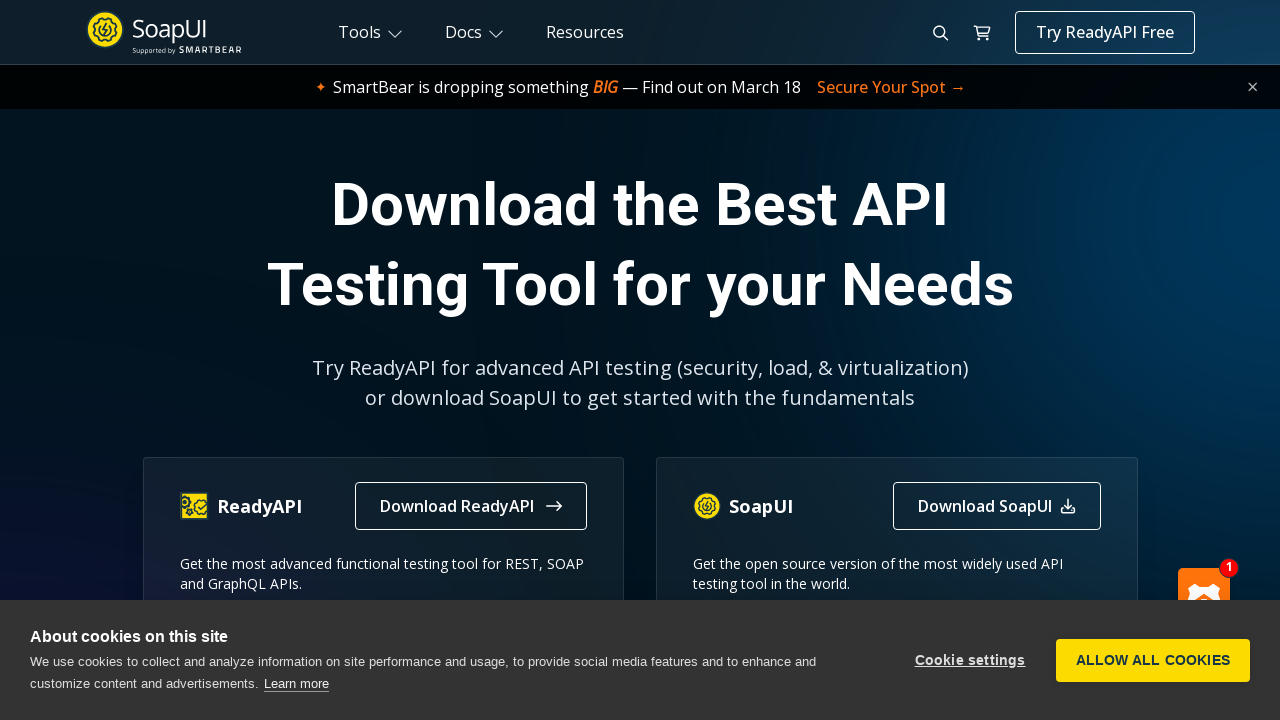